Tests button click functionality on DemoQA website by clicking a button using ActionChains

Starting URL: https://demoqa.com/buttons

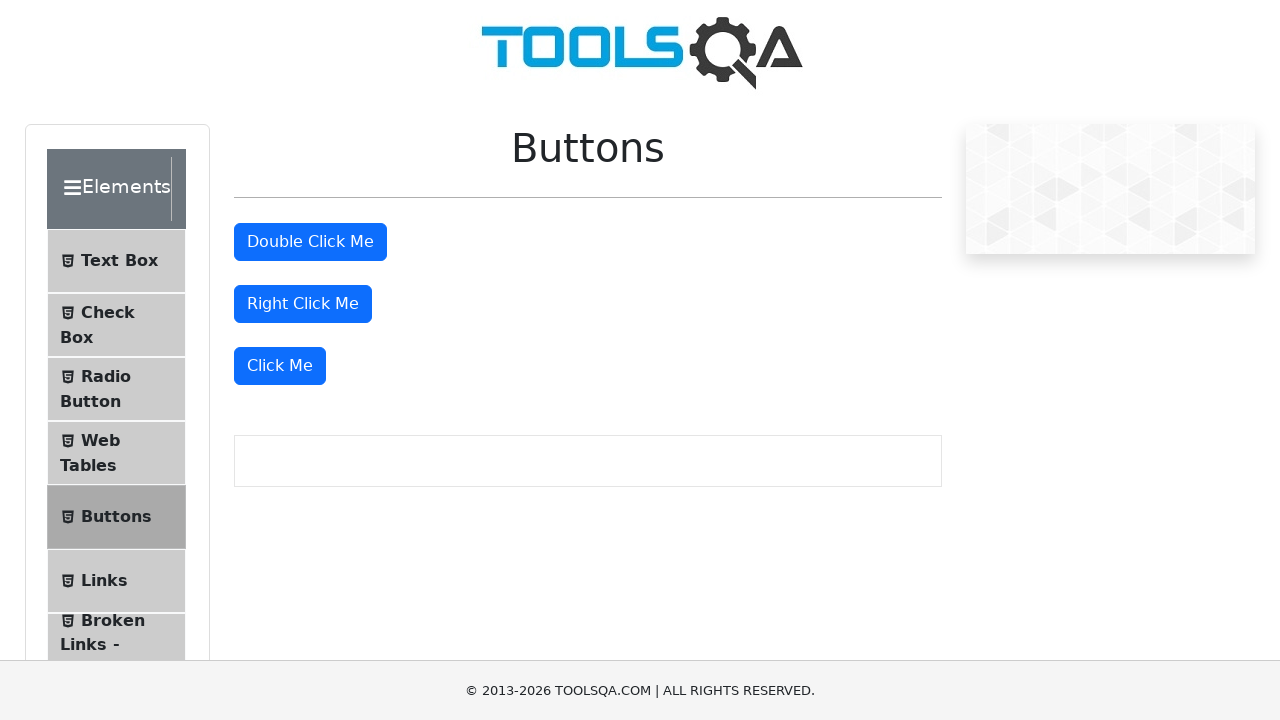

Navigated to DemoQA buttons page
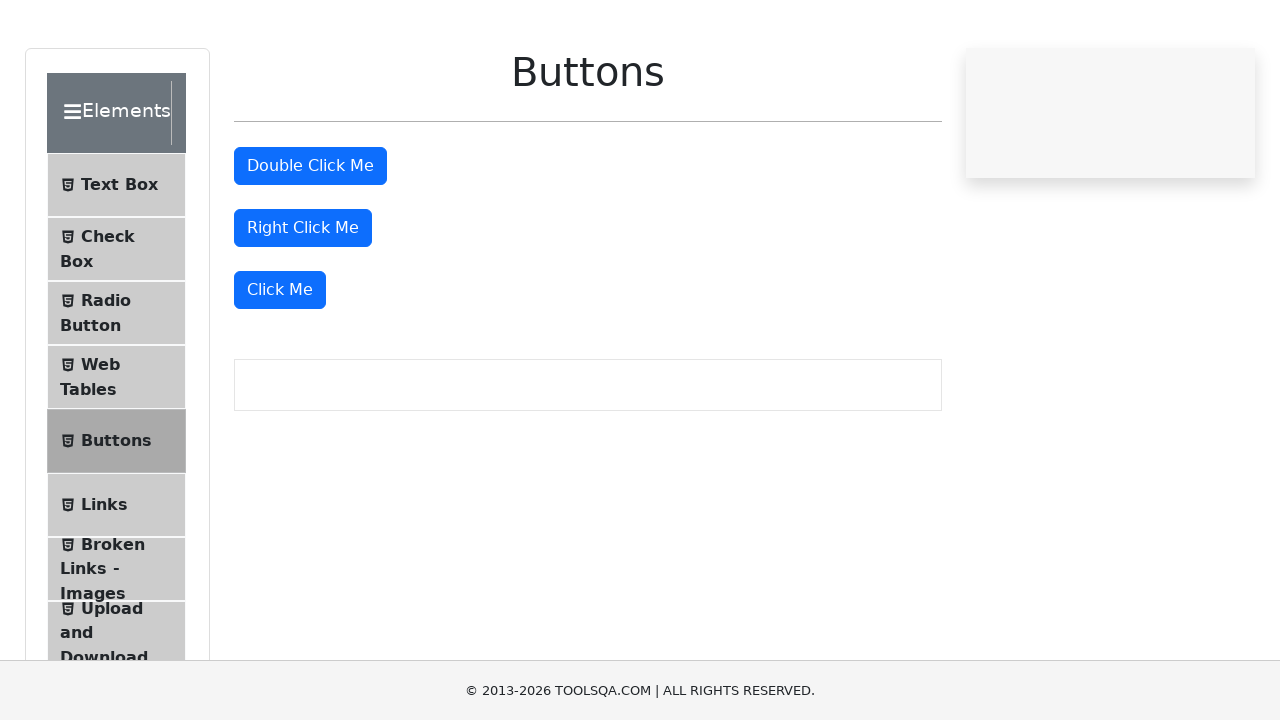

Located the 'Click Me' button
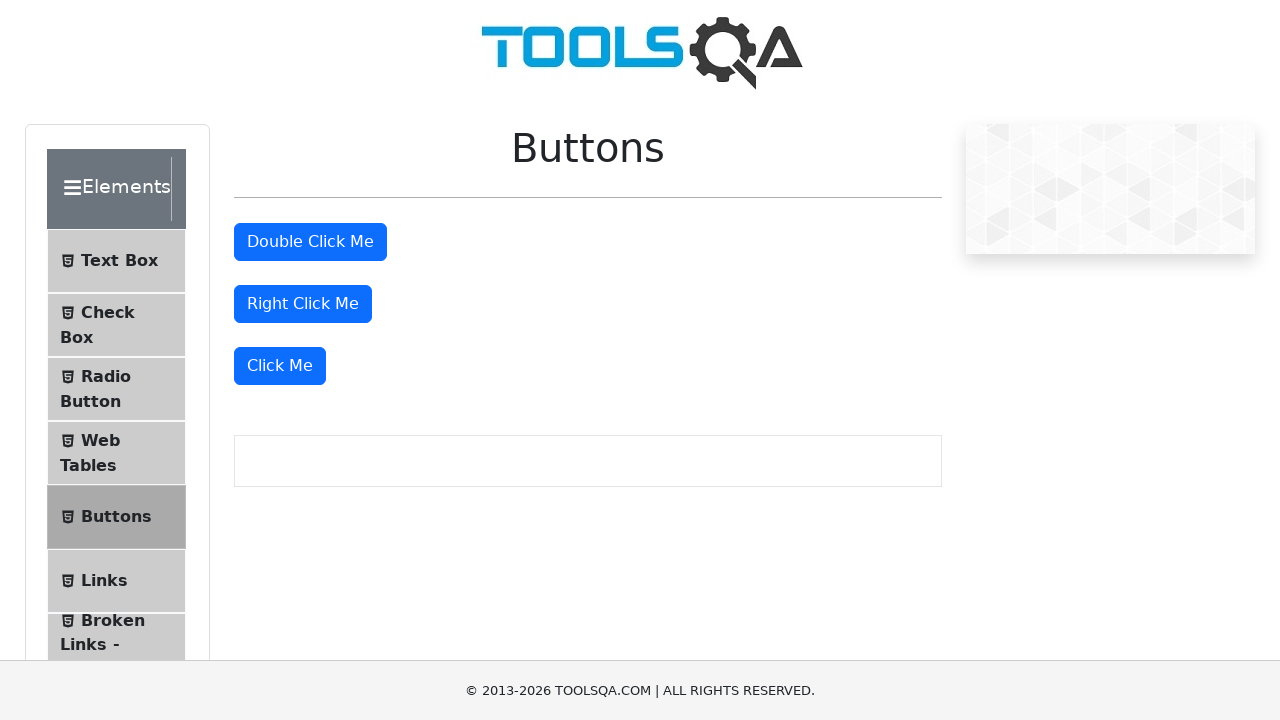

Clicked the 'Click Me' button using ActionChains at (280, 366) on xpath=//button[text()='Click Me']
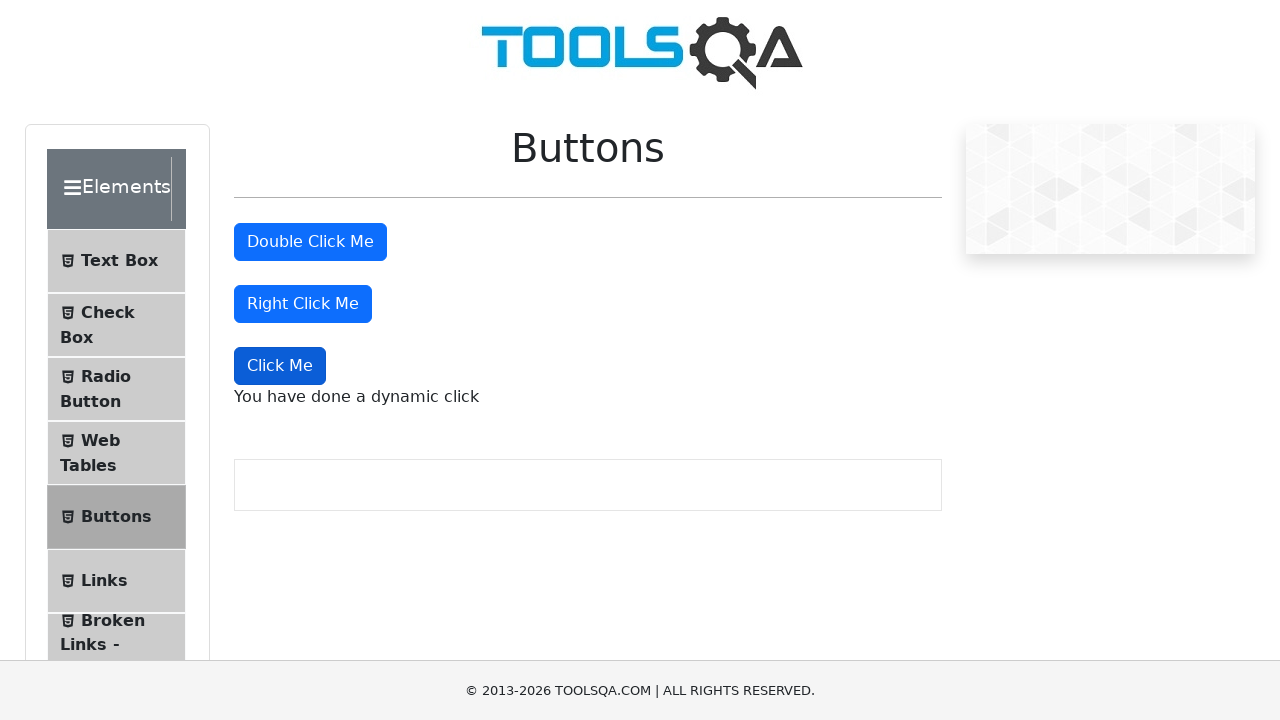

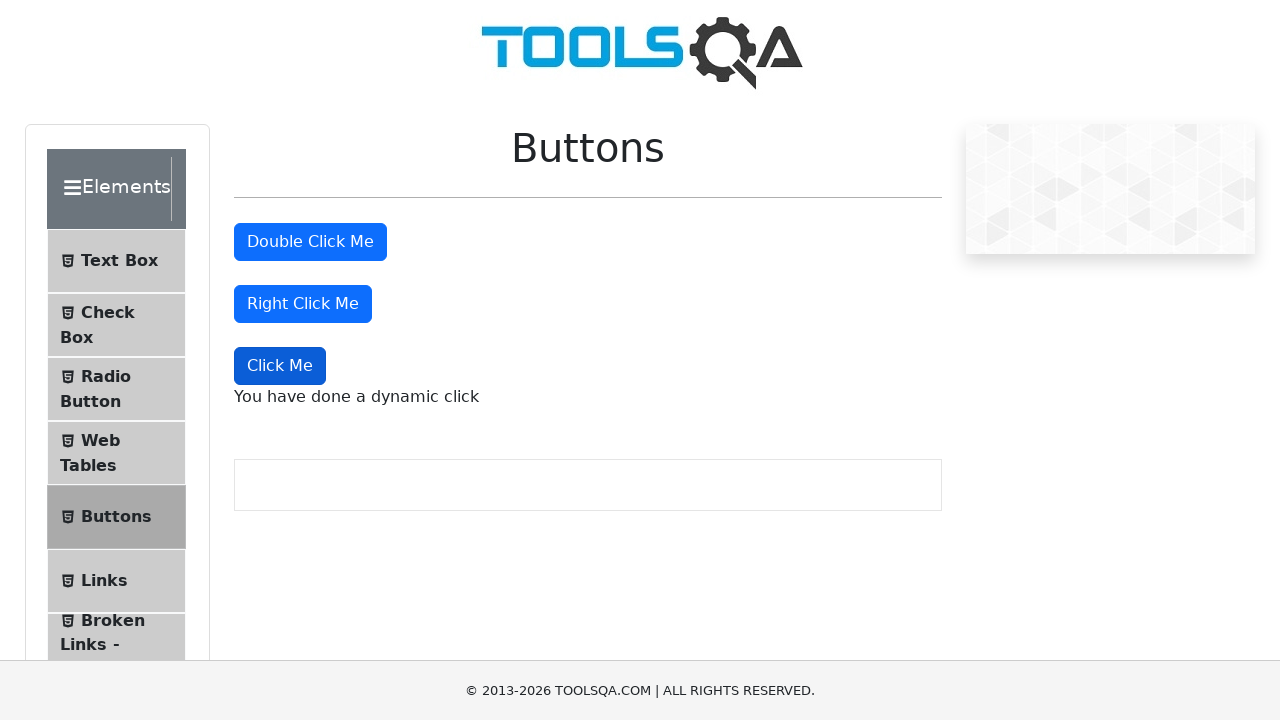